Tests dynamic dropdown for selecting origin and destination cities

Starting URL: https://rahulshettyacademy.com/dropdownsPractise/

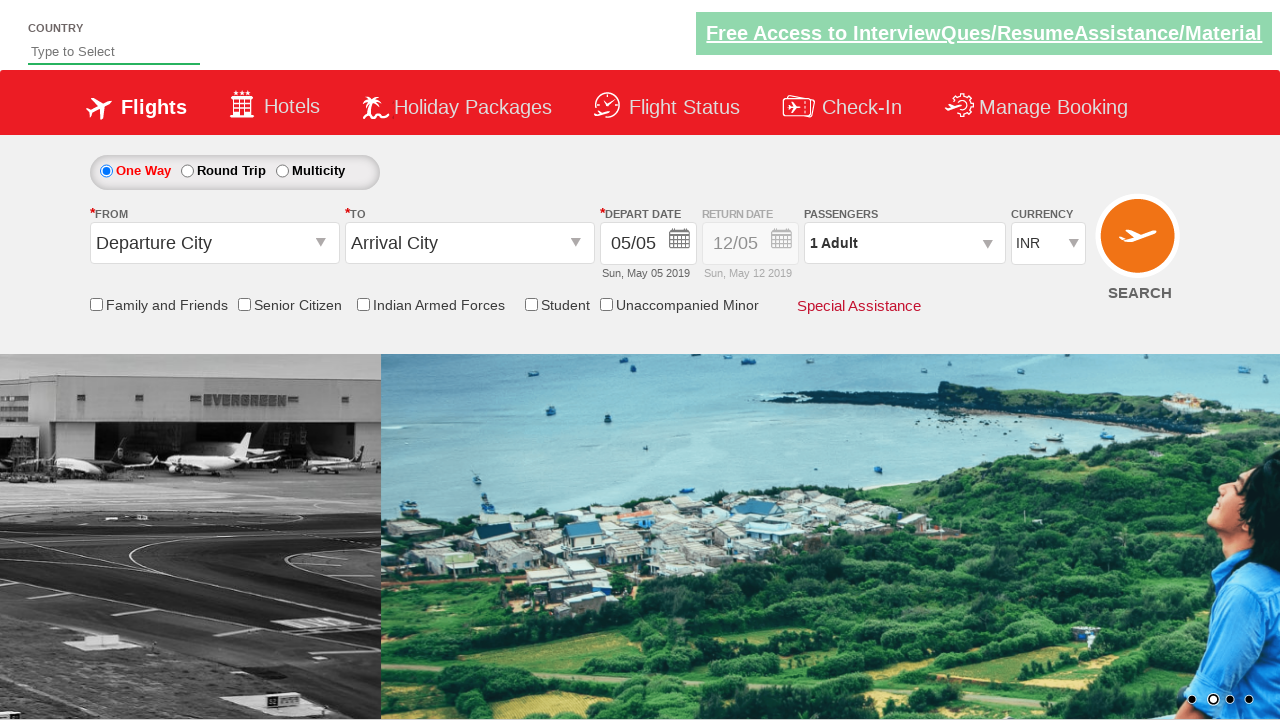

Clicked origin station dropdown to open it at (214, 243) on #ctl00_mainContent_ddl_originStation1_CTXT
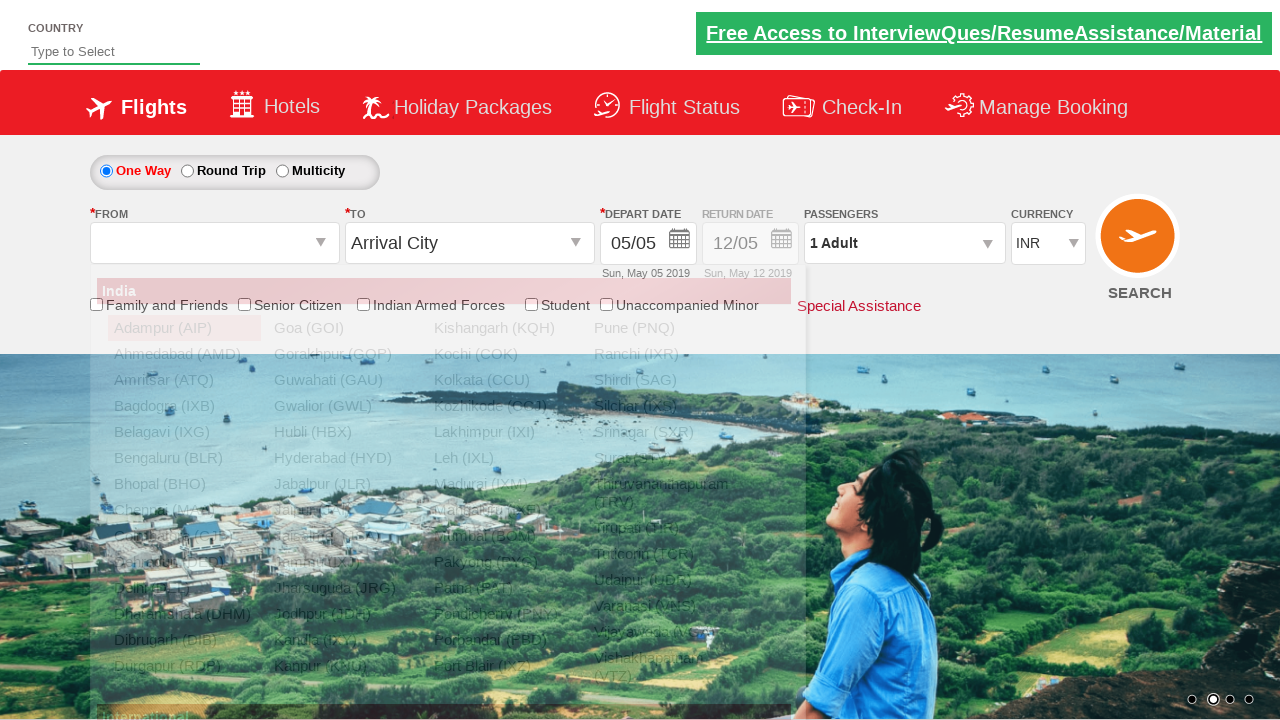

Selected origin city from dropdown list at (504, 510) on xpath=//*[@id='dropdownGroup1']/div/ul[3]/li[8]/a
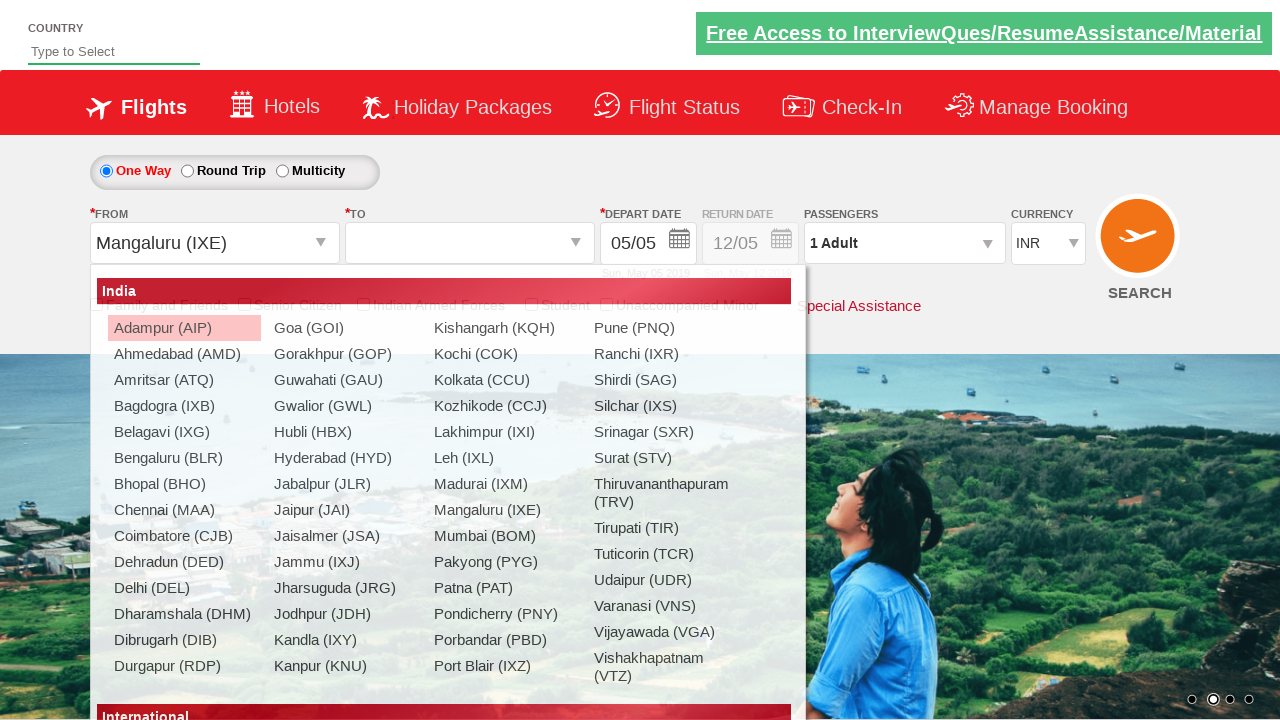

Selected destination city (JLR) using parent-child XPath at (599, 380) on xpath=//div[@id='glsctl00_mainContent_ddl_destinationStation1_CTNR']//a[@value='
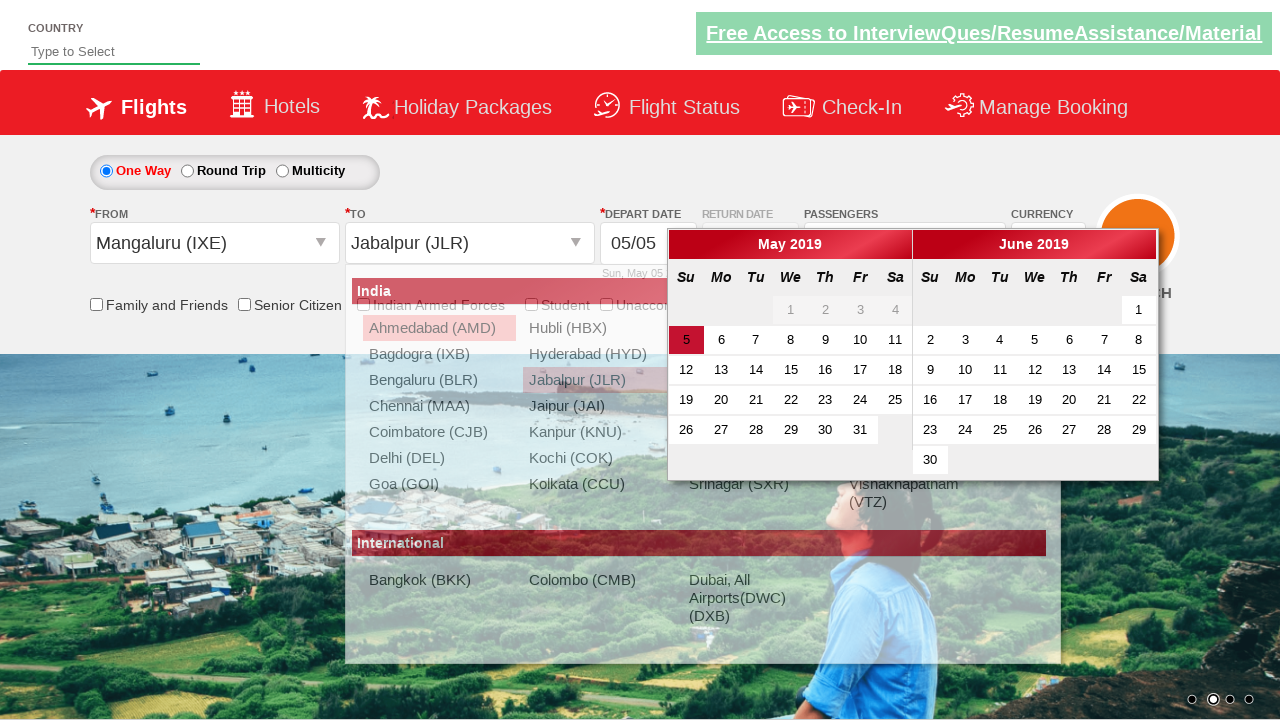

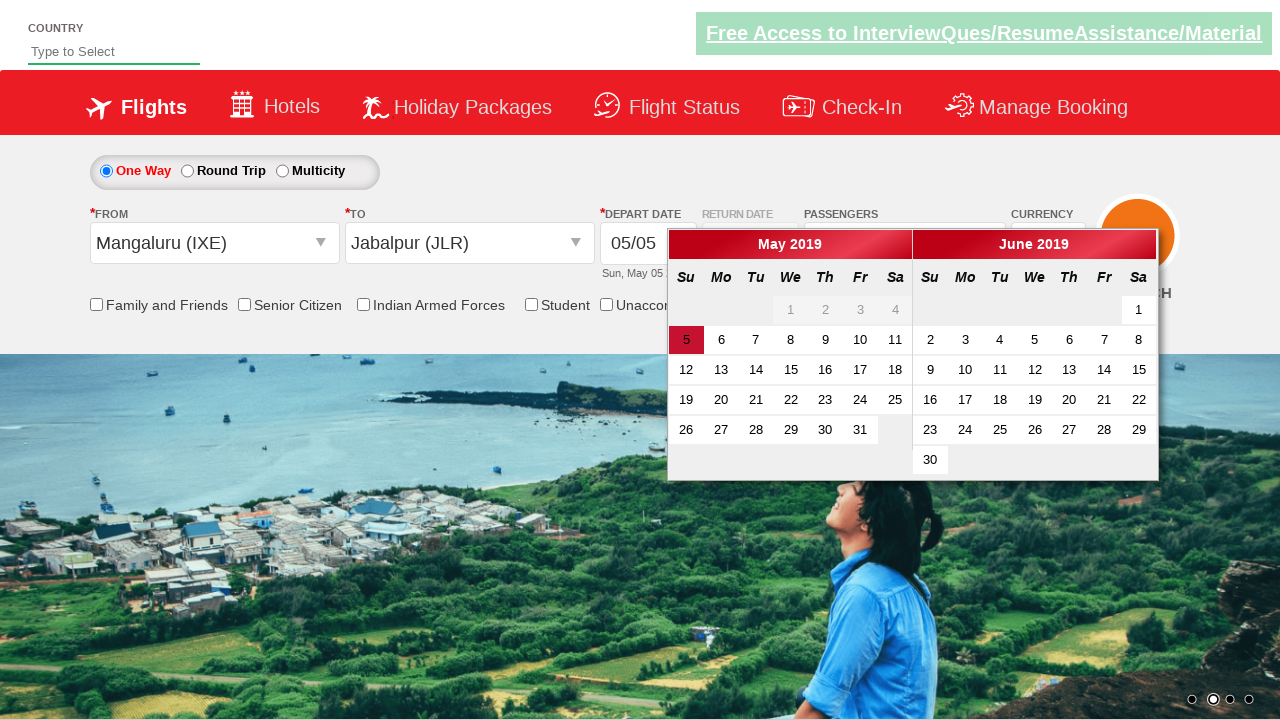